Tests keyboard shortcuts functionality by typing text in an input field, selecting all with Ctrl+A, copying with Ctrl+C, and pasting into another field with Ctrl+V

Starting URL: http://sahitest.com/demo/label.htm

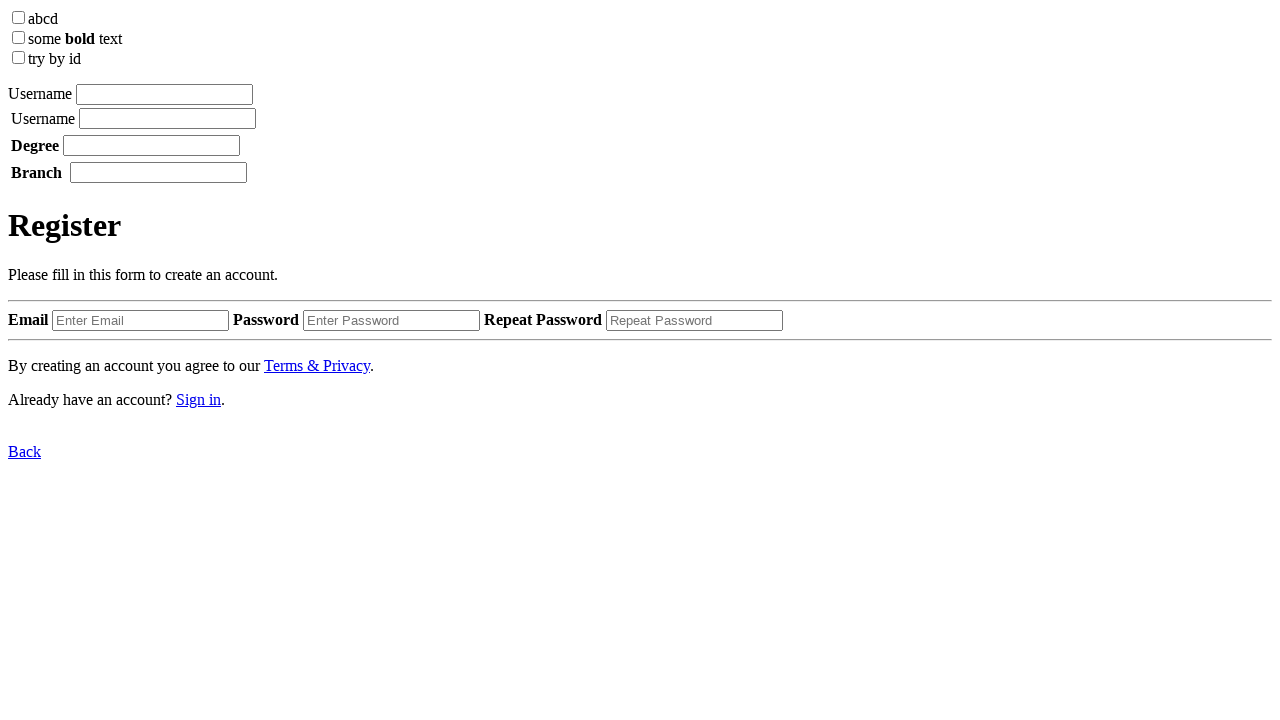

Retrieved all input elements from the page
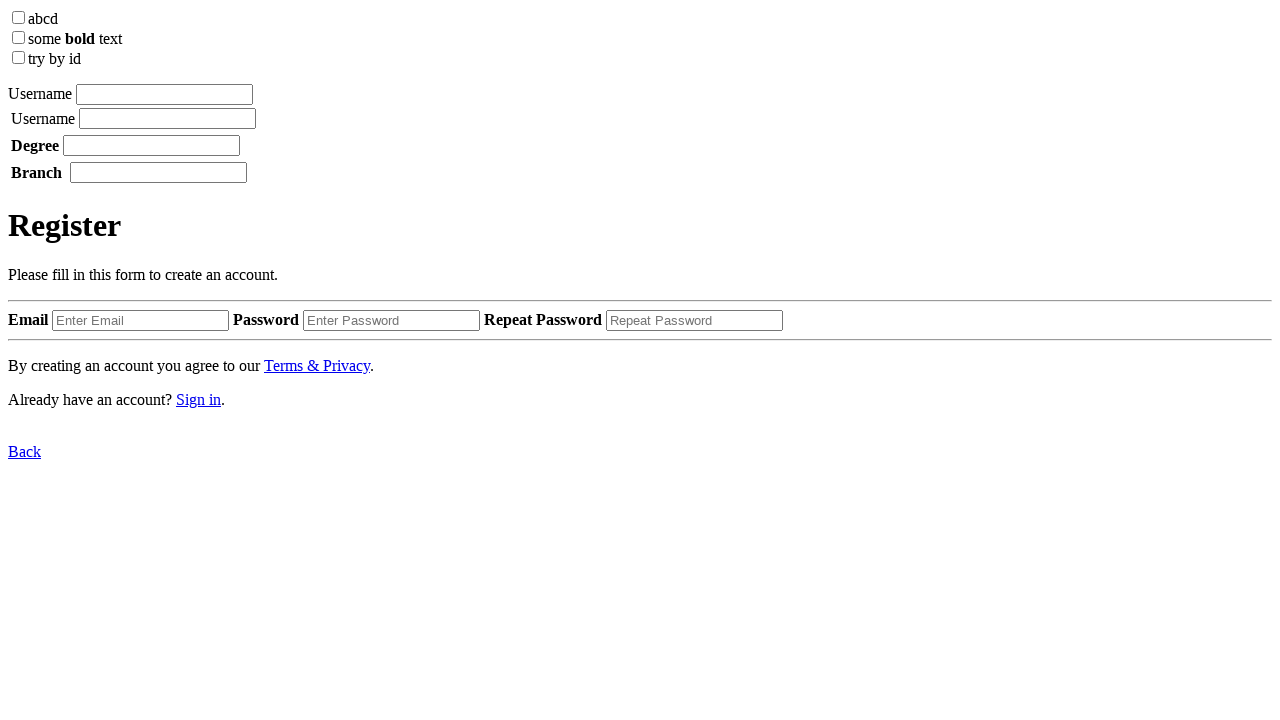

Located the 4th input field
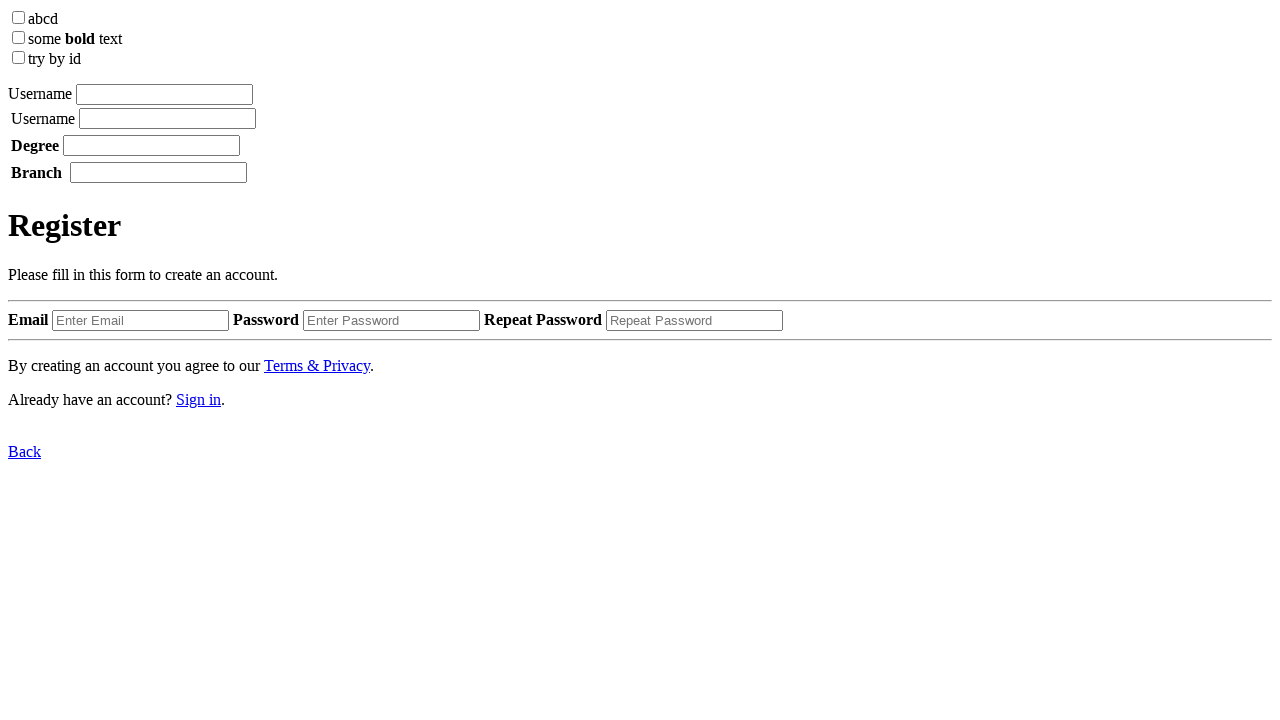

Located the 5th input field
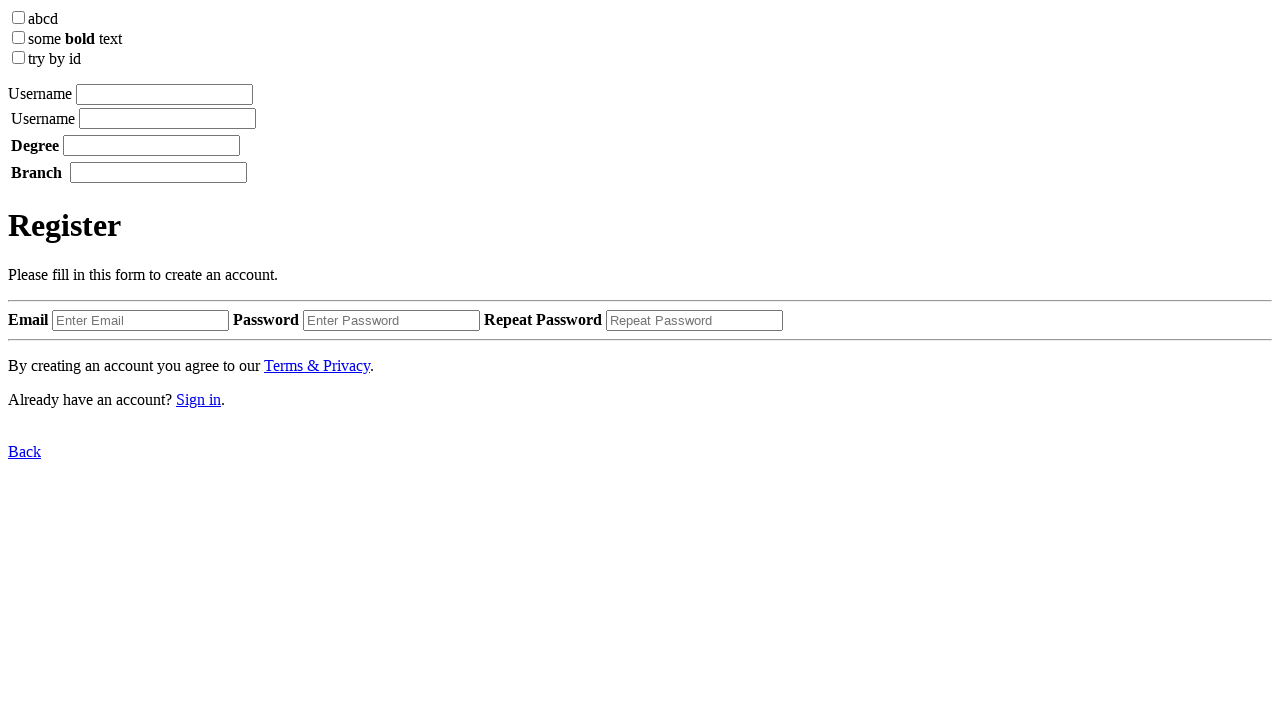

Clicked on the first input field at (164, 94) on input >> nth=3
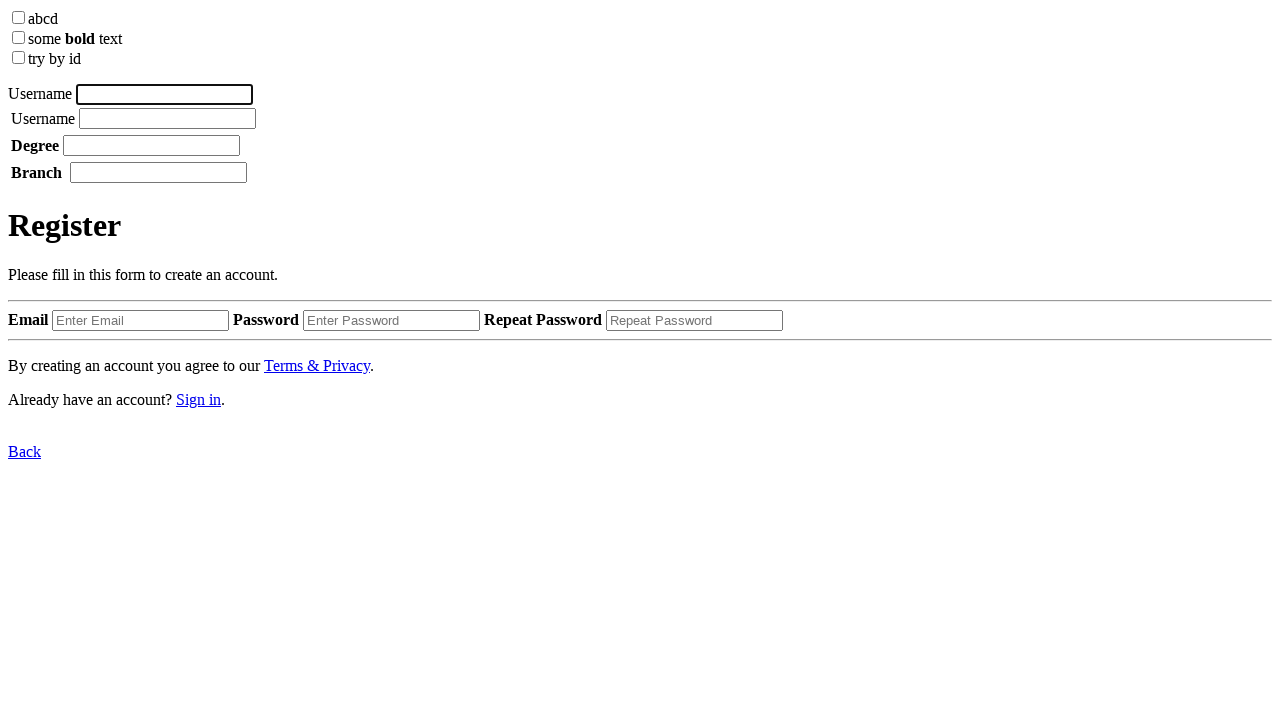

Typed 'Test Keys' into the first input field
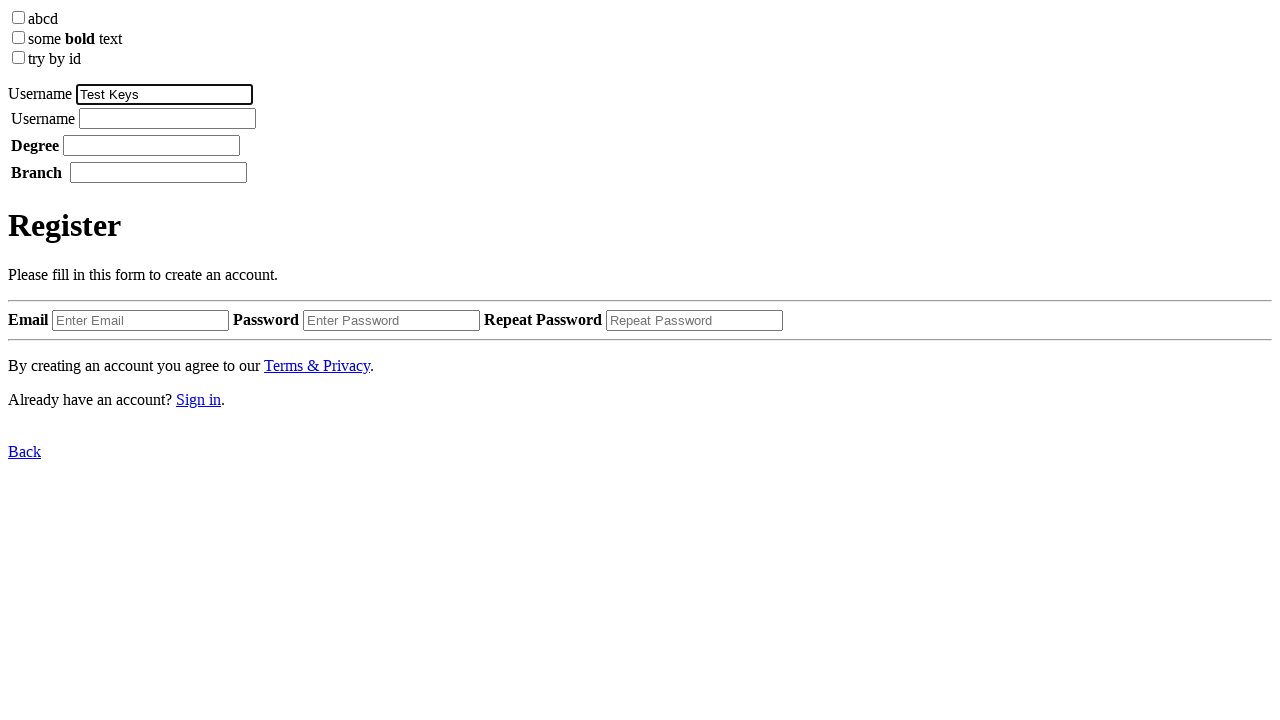

Selected all text in the first input field using Ctrl+A
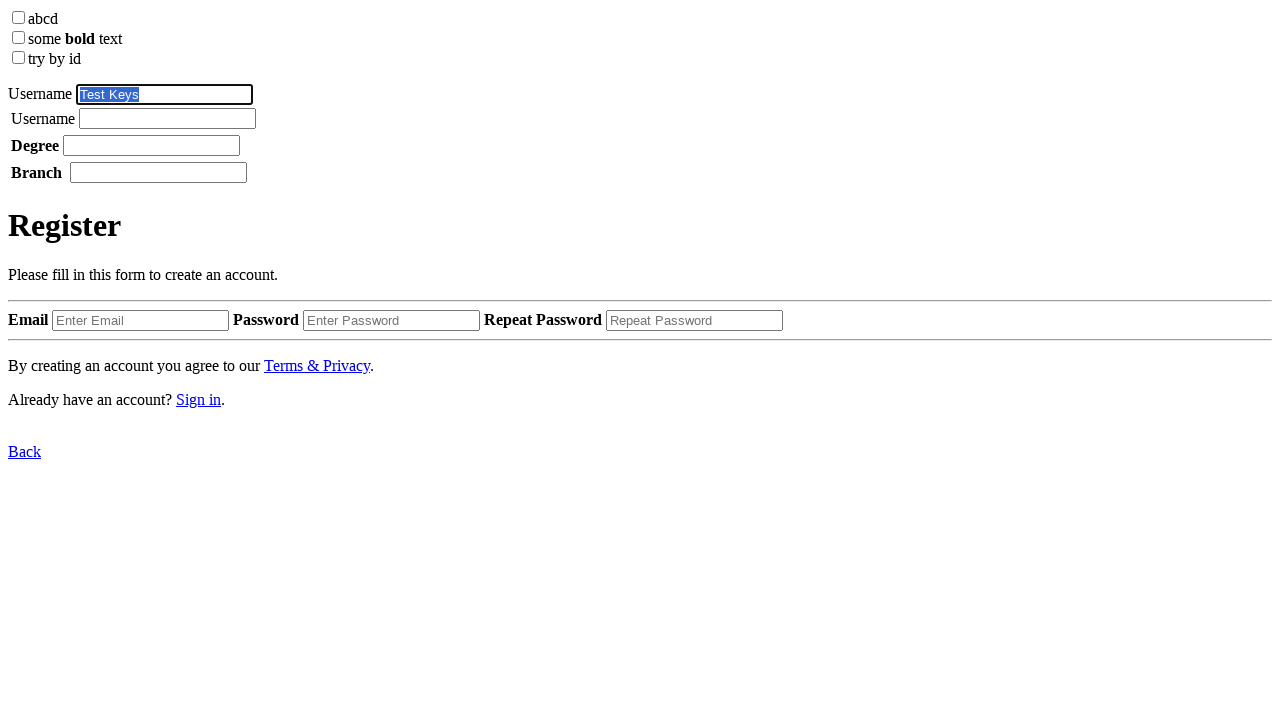

Copied selected text using Ctrl+C
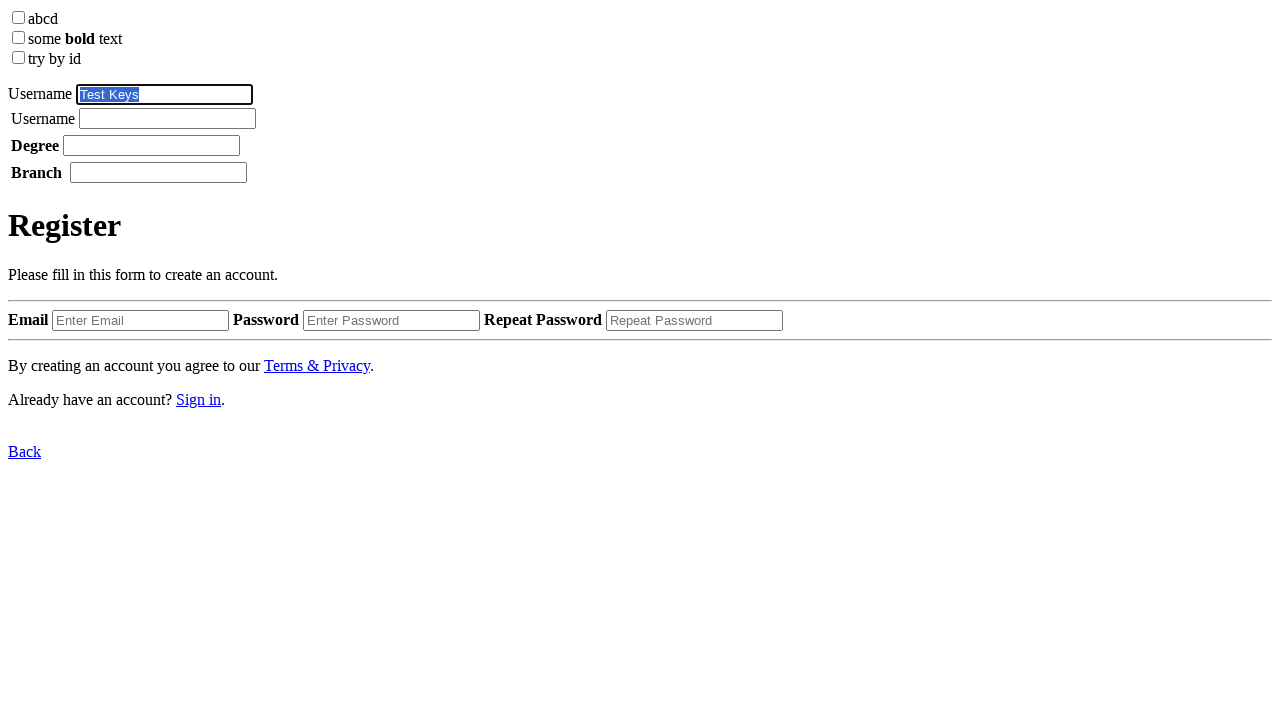

Clicked on the second input field at (168, 118) on input >> nth=4
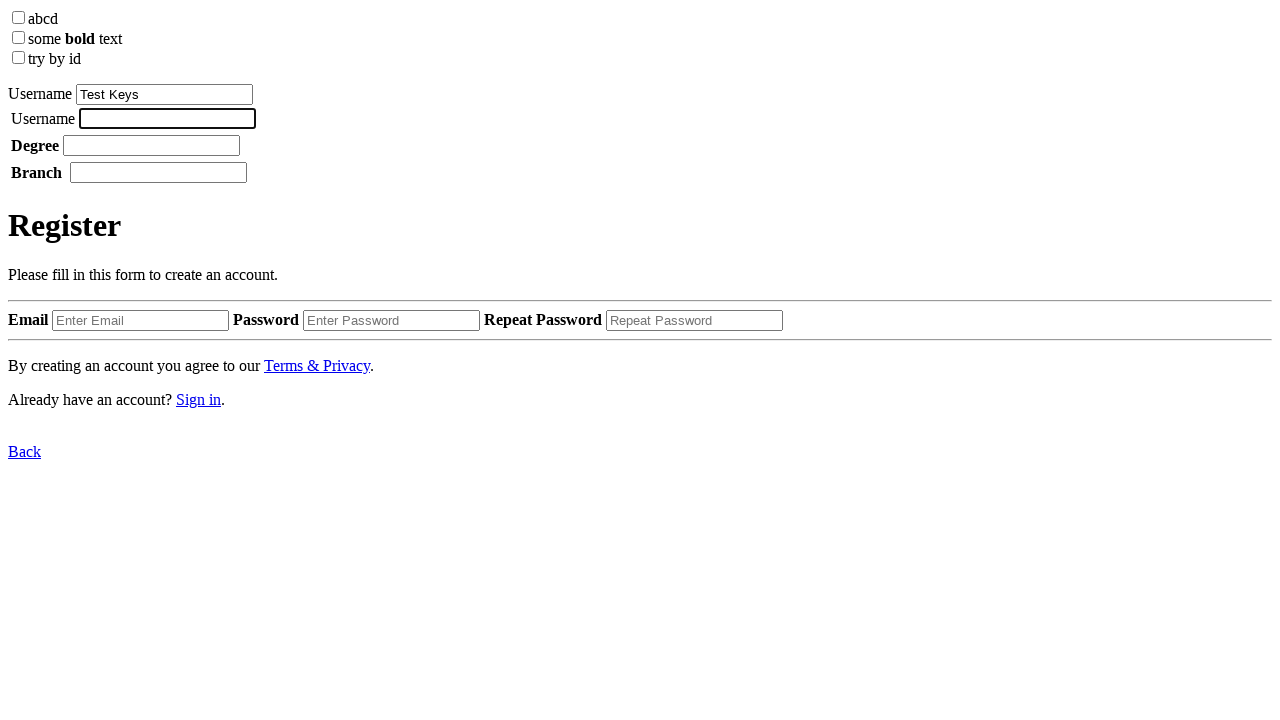

Pasted text into the second input field using Ctrl+V
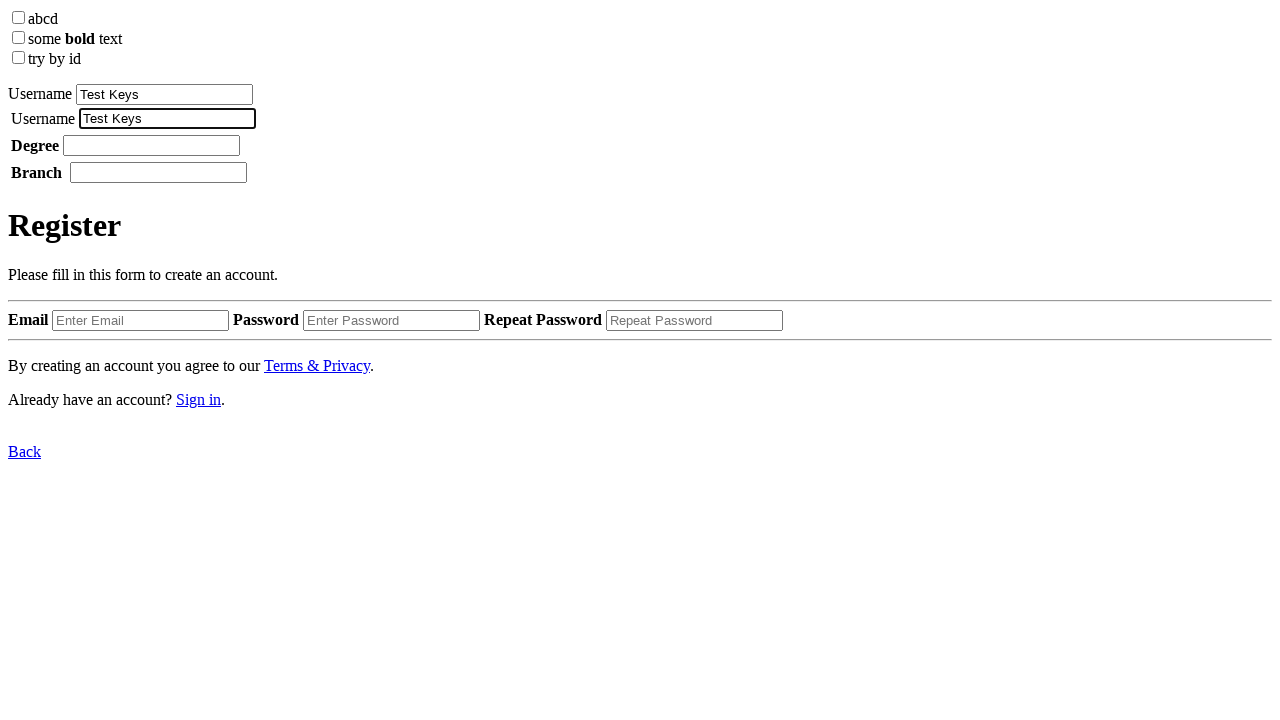

Retrieved value from the first input field
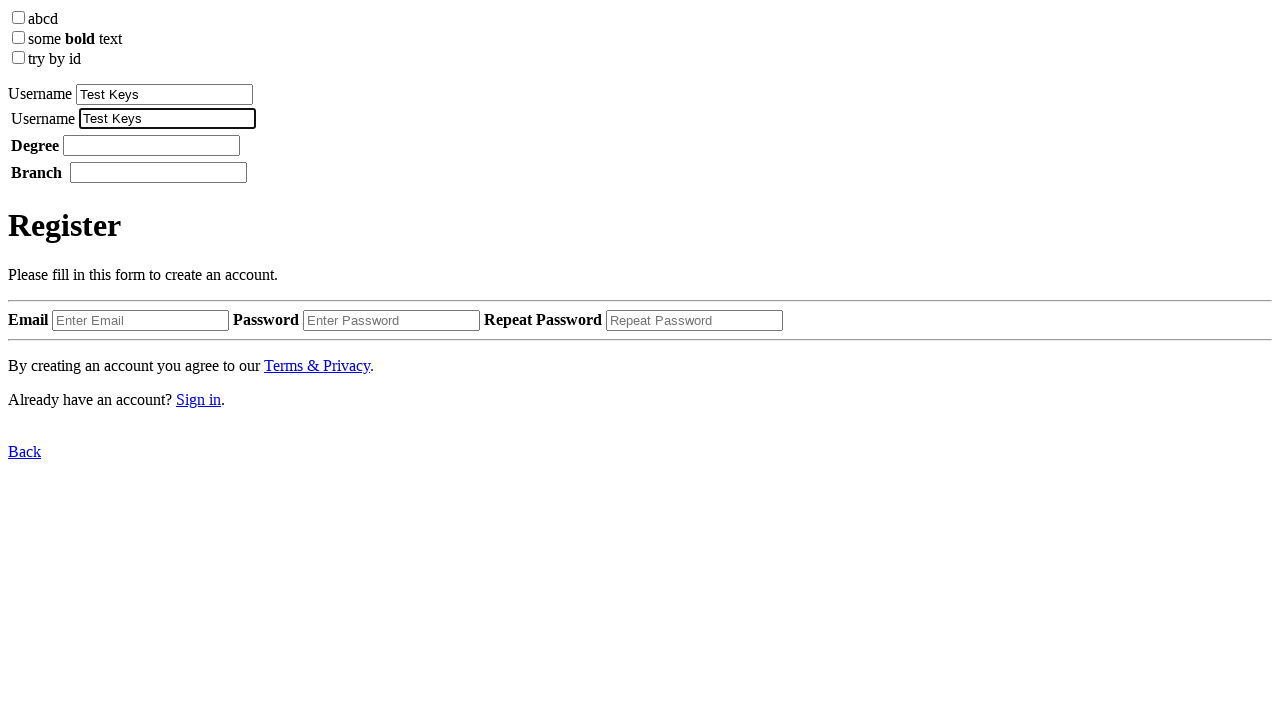

Retrieved value from the second input field
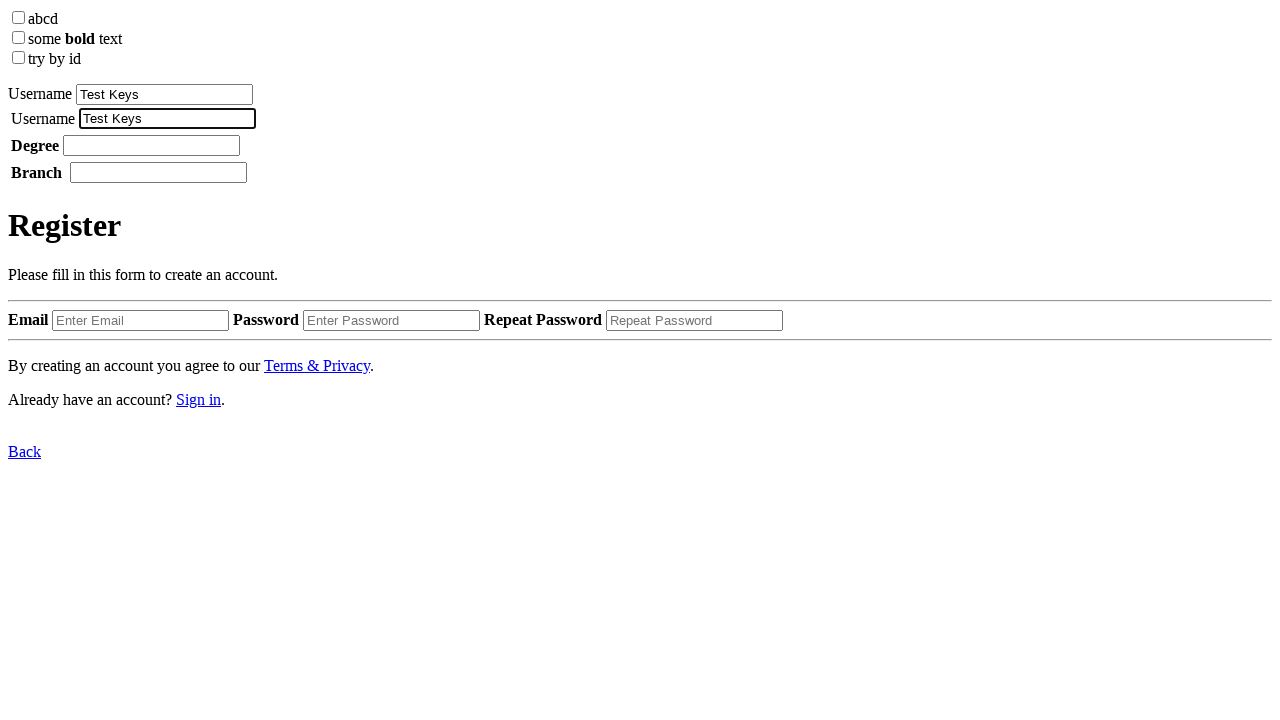

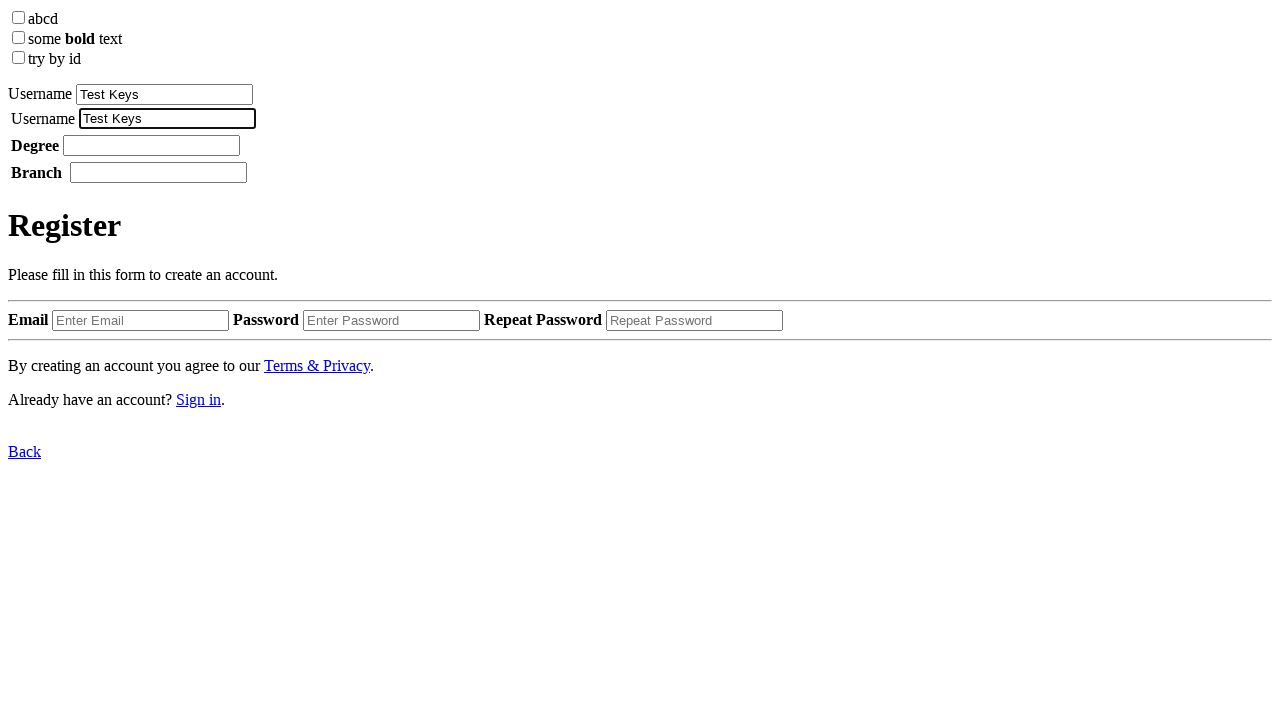